Tests state validation by adding multiple tasks, filtering between Active and Completed views, marking tasks, and clearing completed tasks

Starting URL: https://todomvc.com/examples/typescript-react/

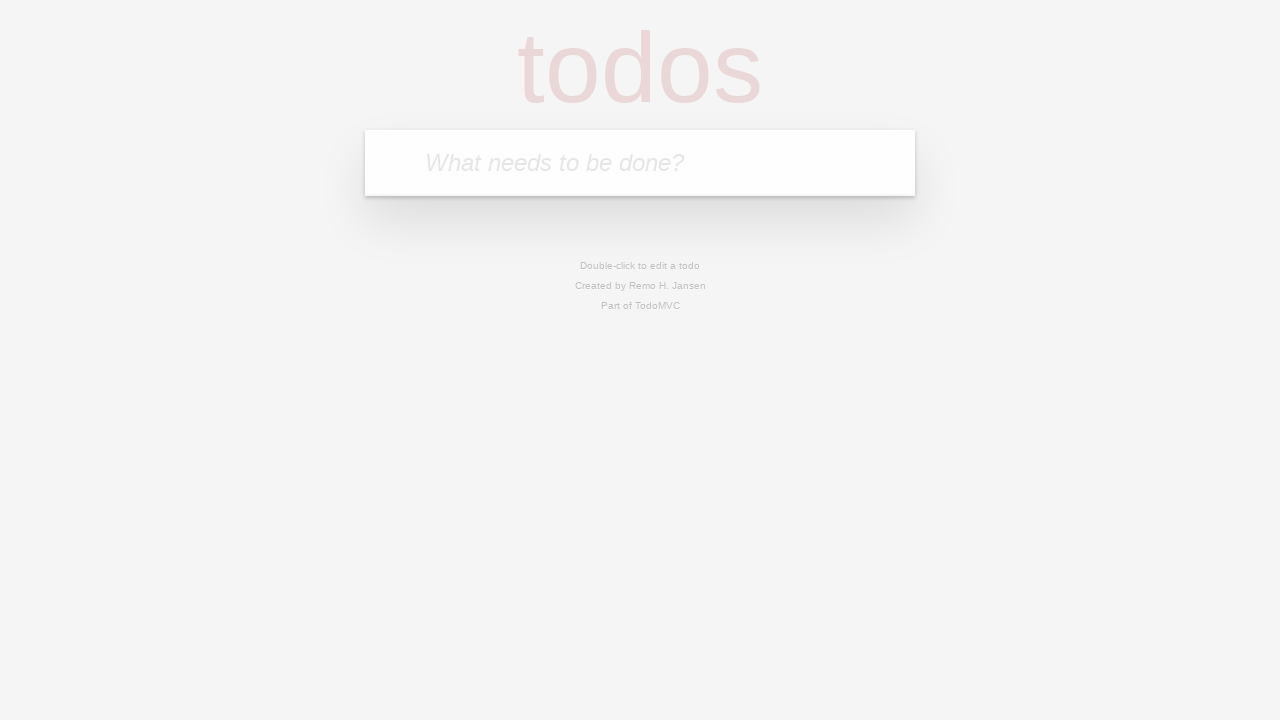

Filled new todo field with 'Active Task 1' on .new-todo
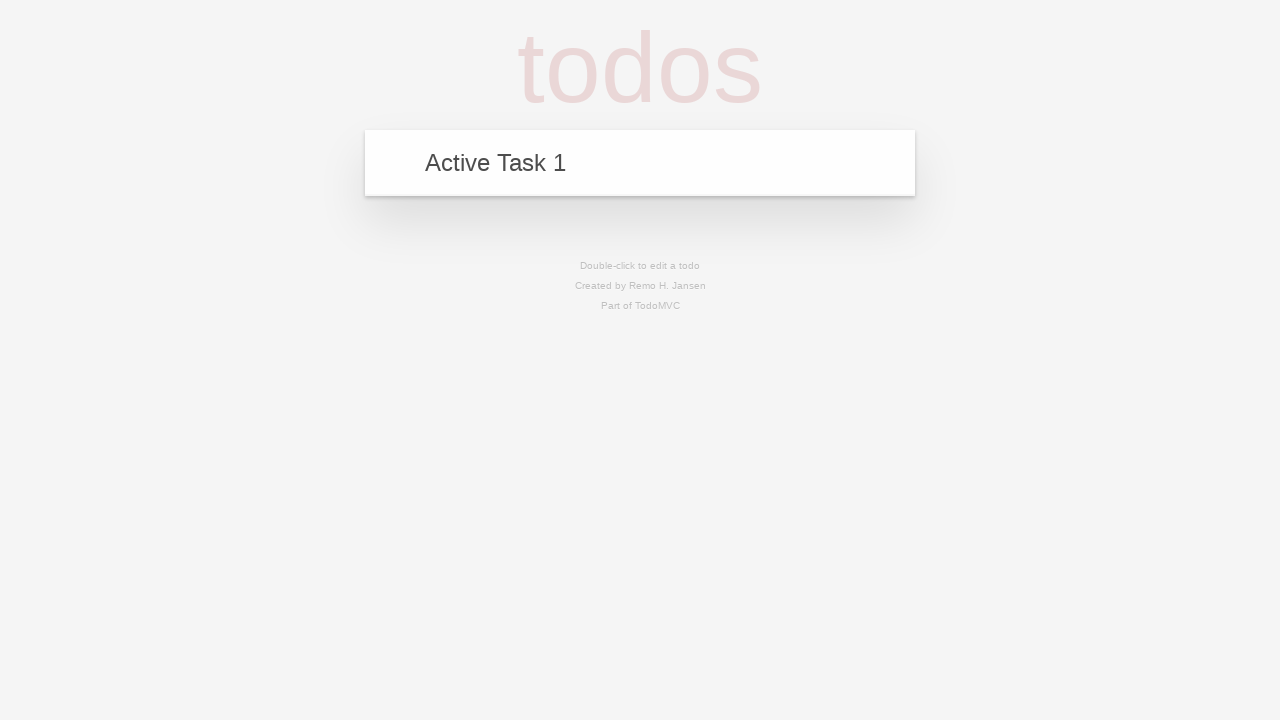

Pressed Enter to add 'Active Task 1' on .new-todo
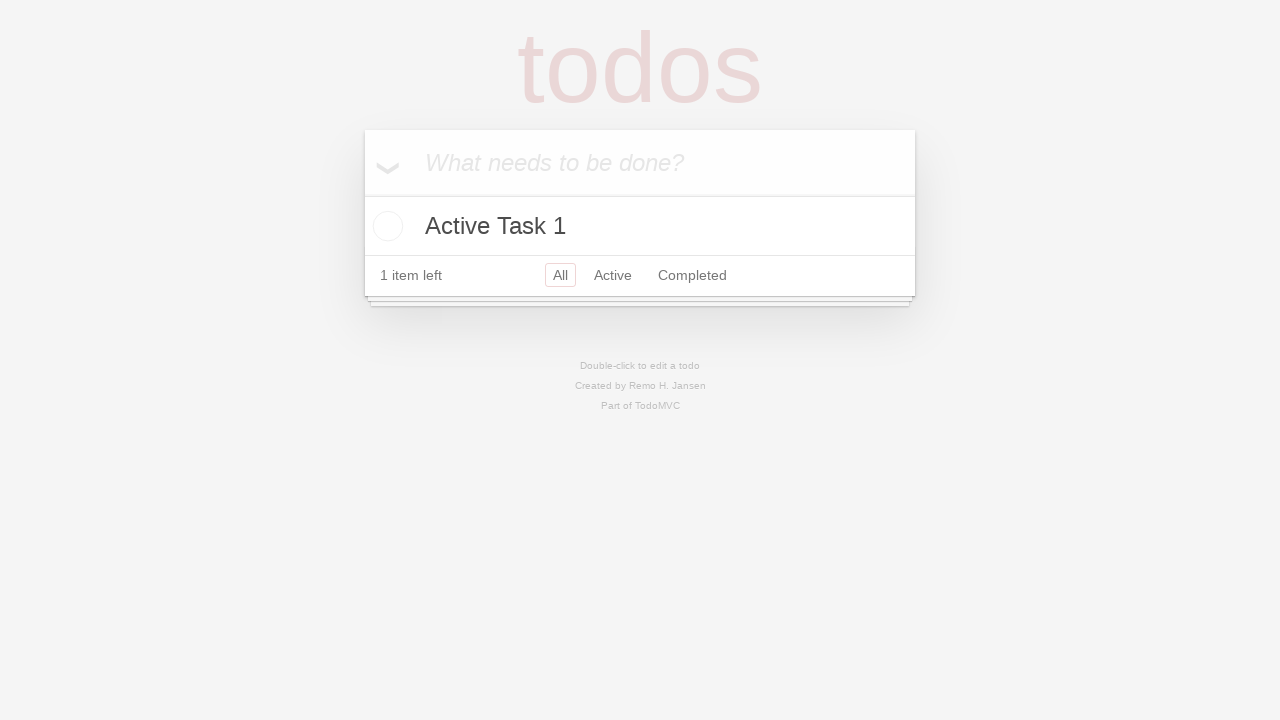

Filled new todo field with 'Active Task 2' on .new-todo
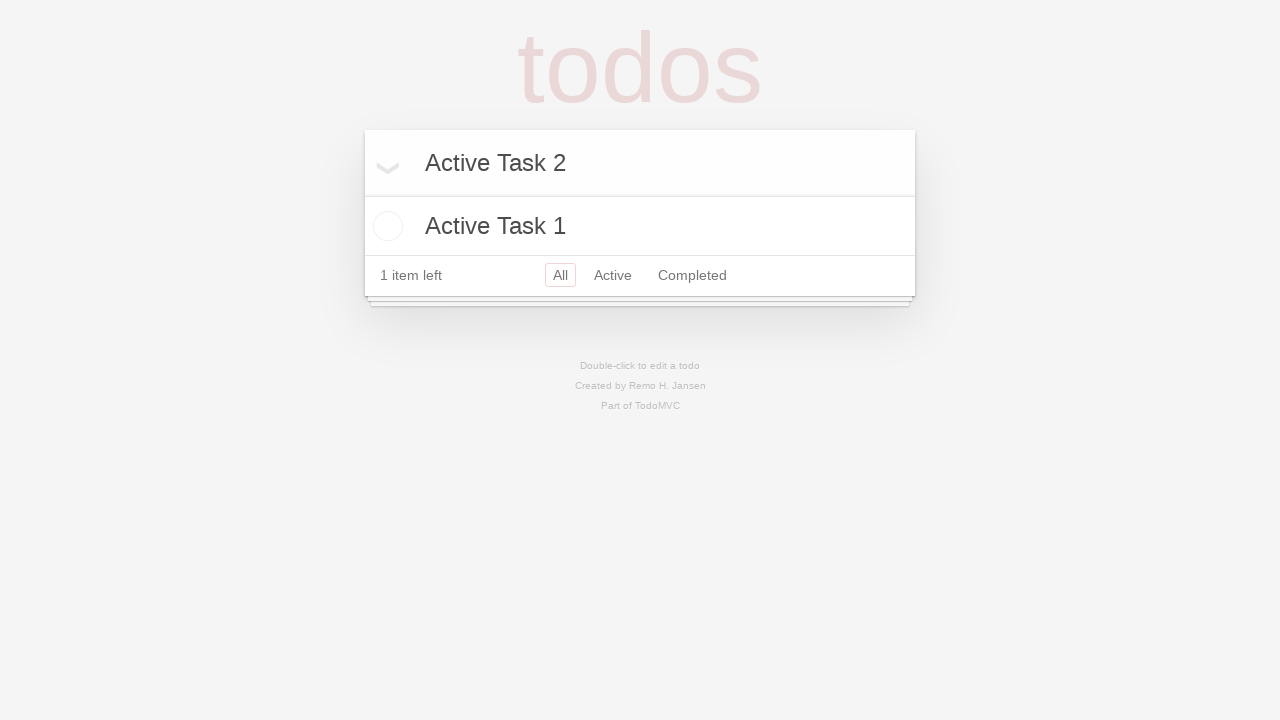

Pressed Enter to add 'Active Task 2' on .new-todo
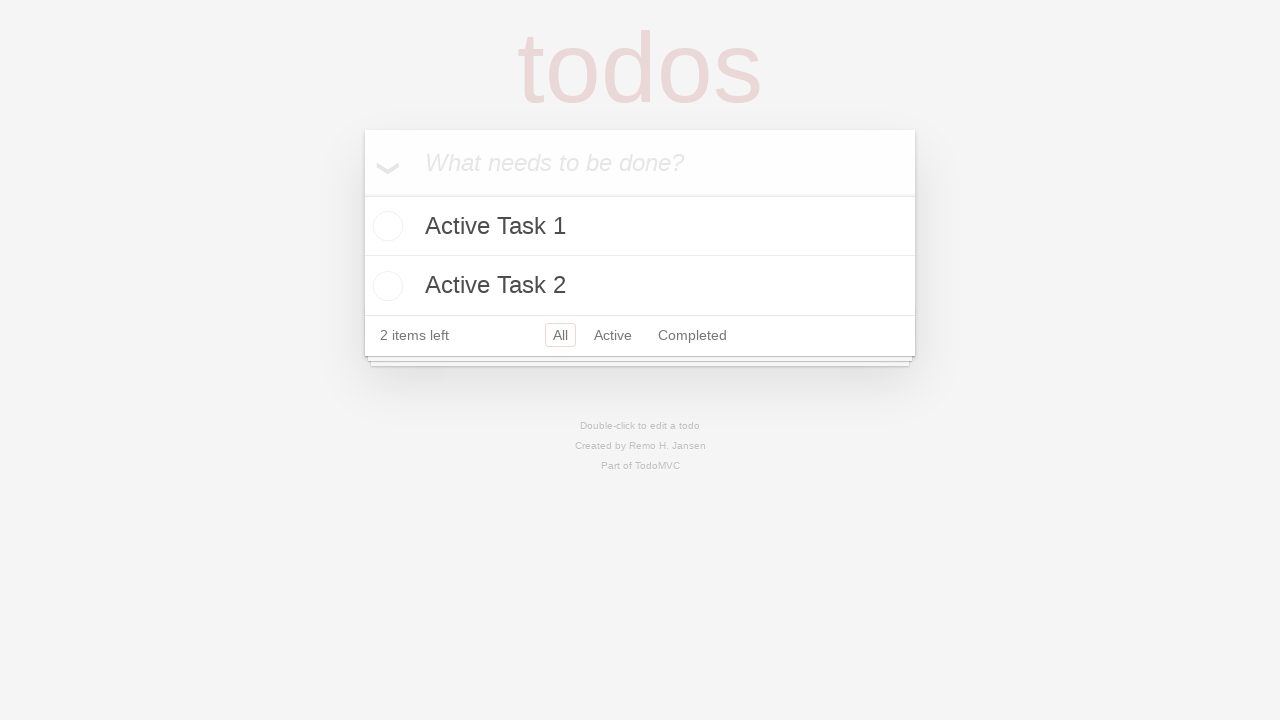

Filled new todo field with 'Completed Task' on .new-todo
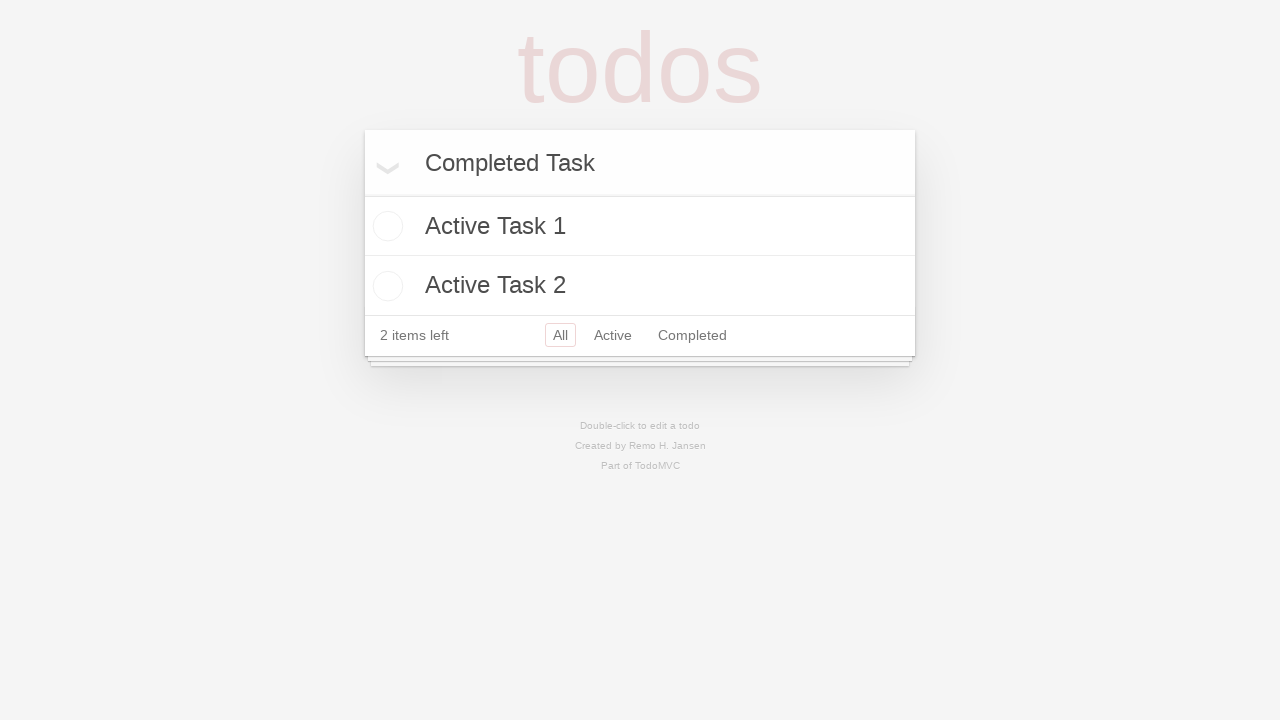

Pressed Enter to add 'Completed Task' on .new-todo
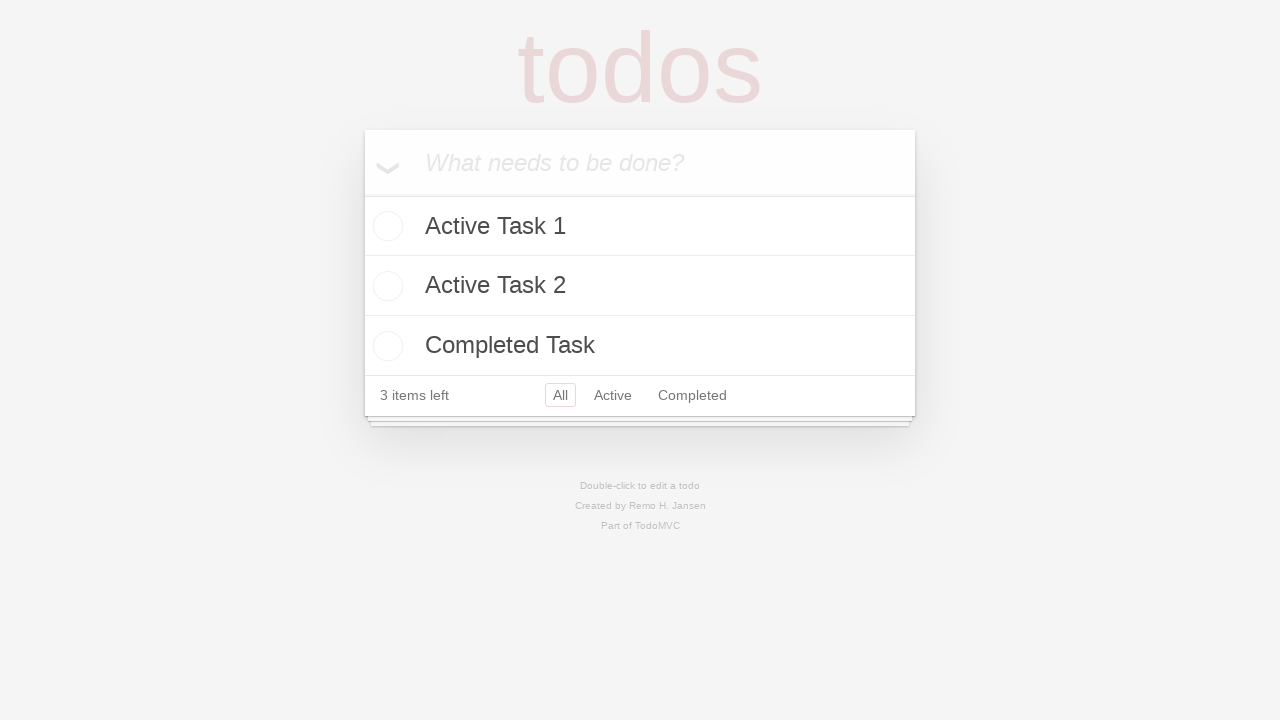

Clicked Active filter to view only active tasks at (613, 395) on a:has-text('Active')
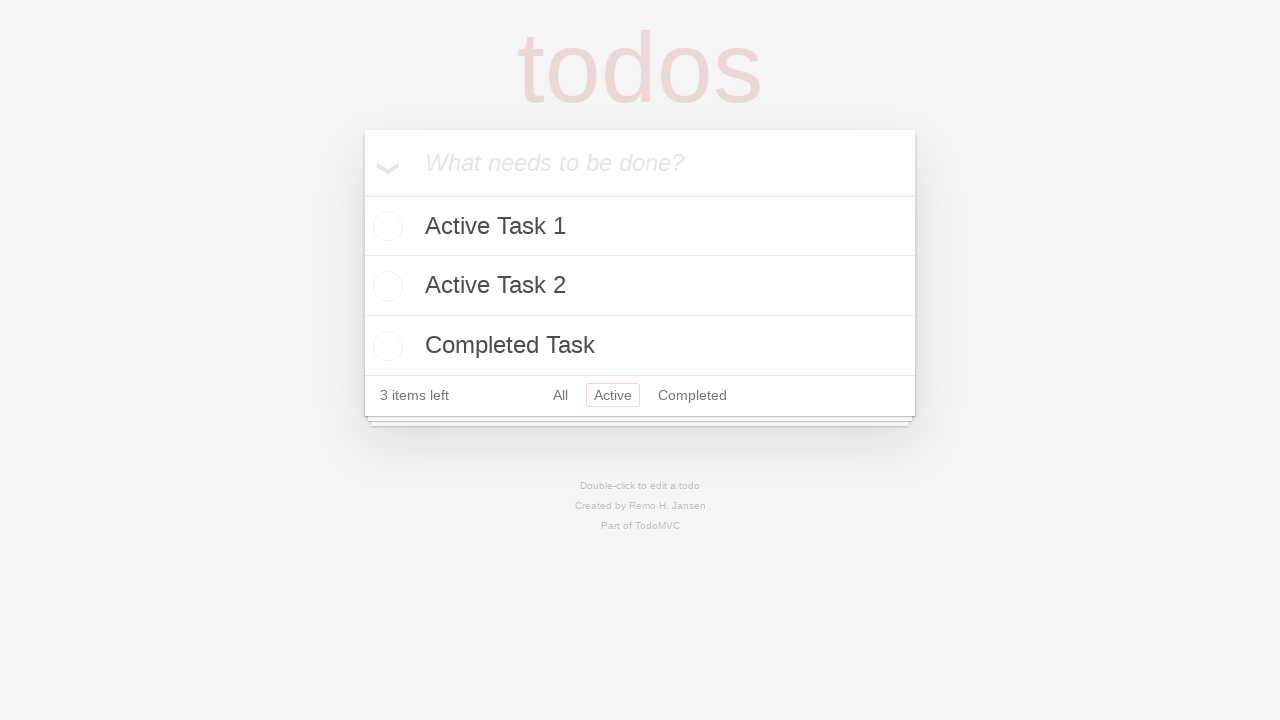

Marked 'Completed Task' as completed at (385, 346) on text=Completed Task >> xpath=../.. >> .toggle
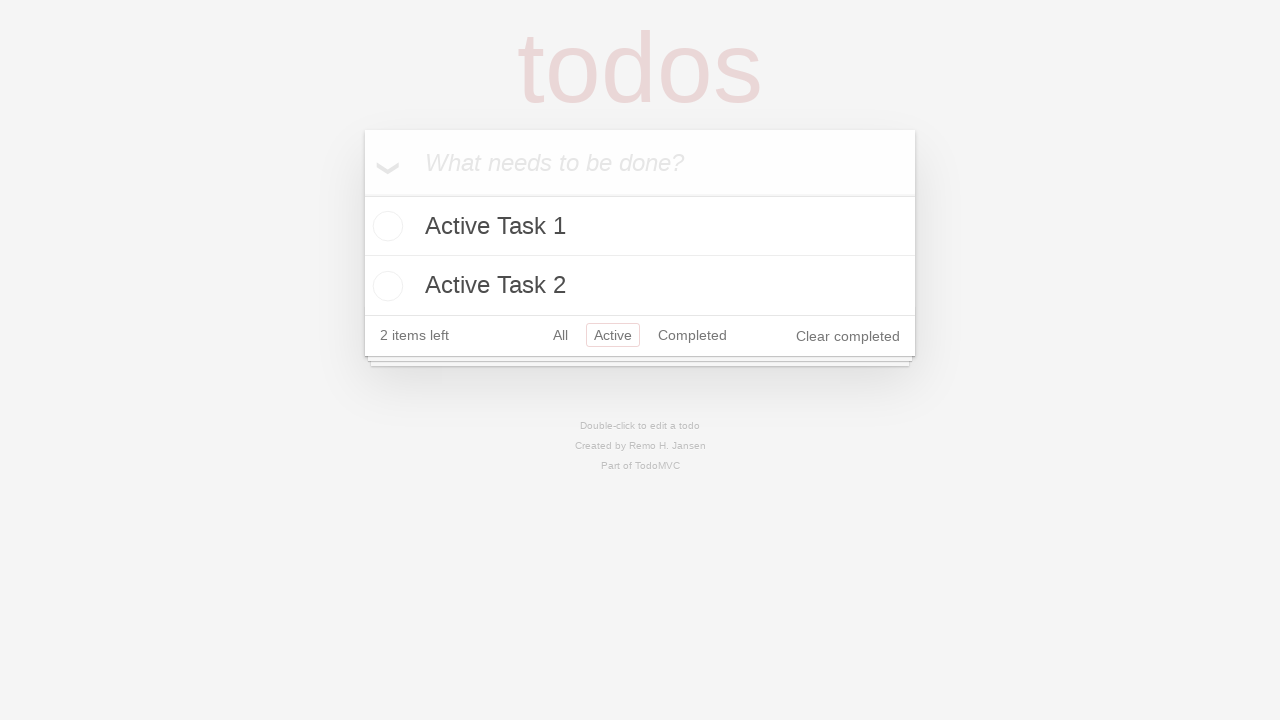

Clicked Completed filter to view only completed tasks at (692, 335) on a:has-text('Completed')
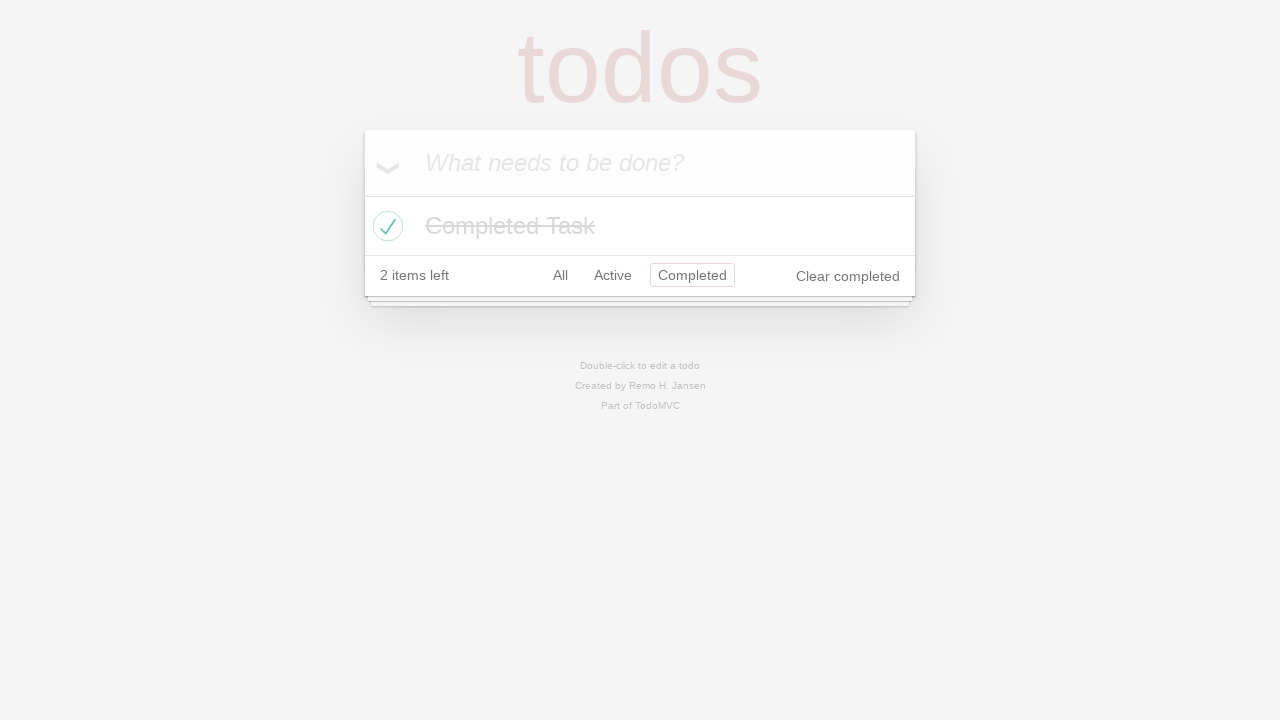

Clicked Active filter again to view only active tasks at (613, 275) on a:has-text('Active')
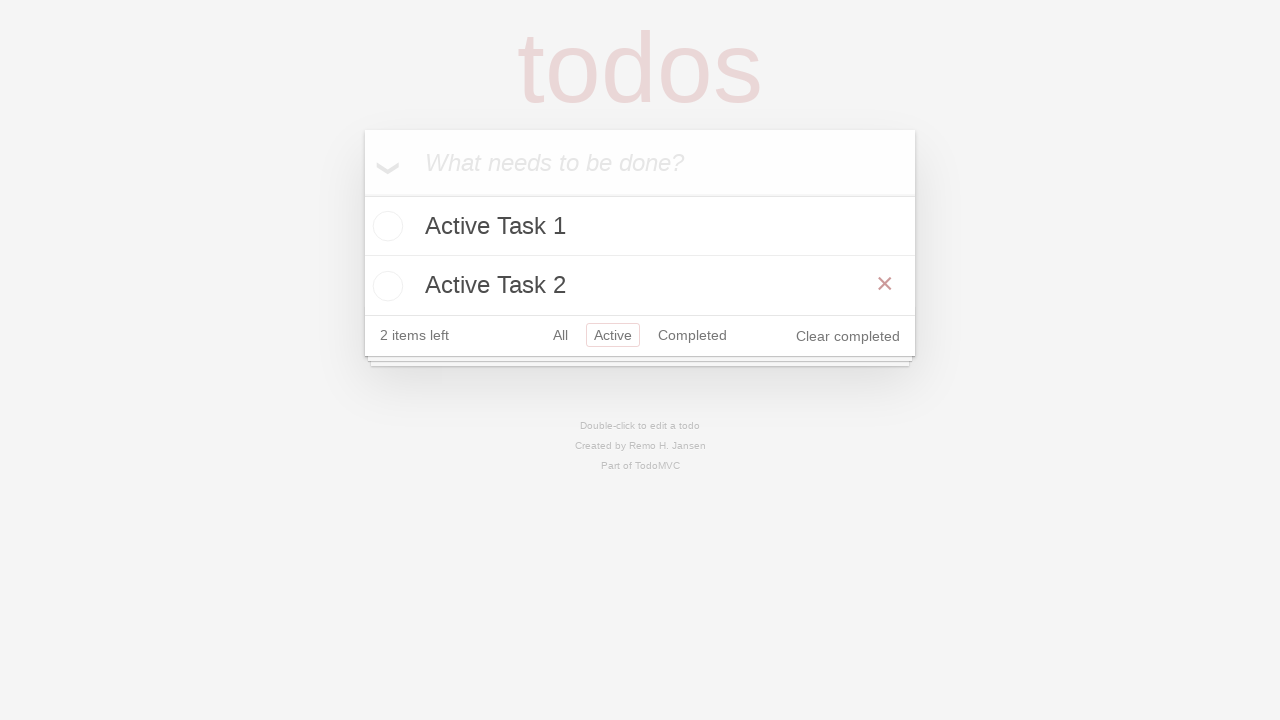

Clicked toggle-all to mark all tasks as completed at (362, 193) on .toggle-all
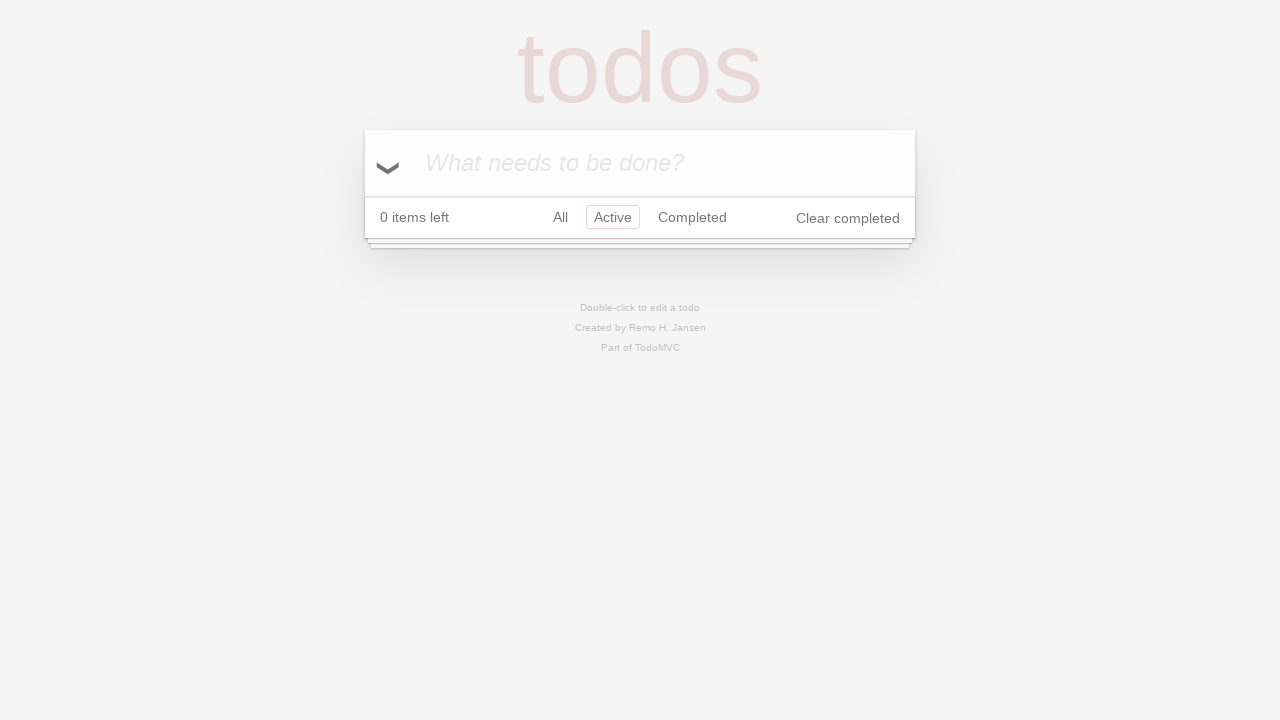

Clicked Completed filter to view all completed tasks at (692, 217) on a:has-text('Completed')
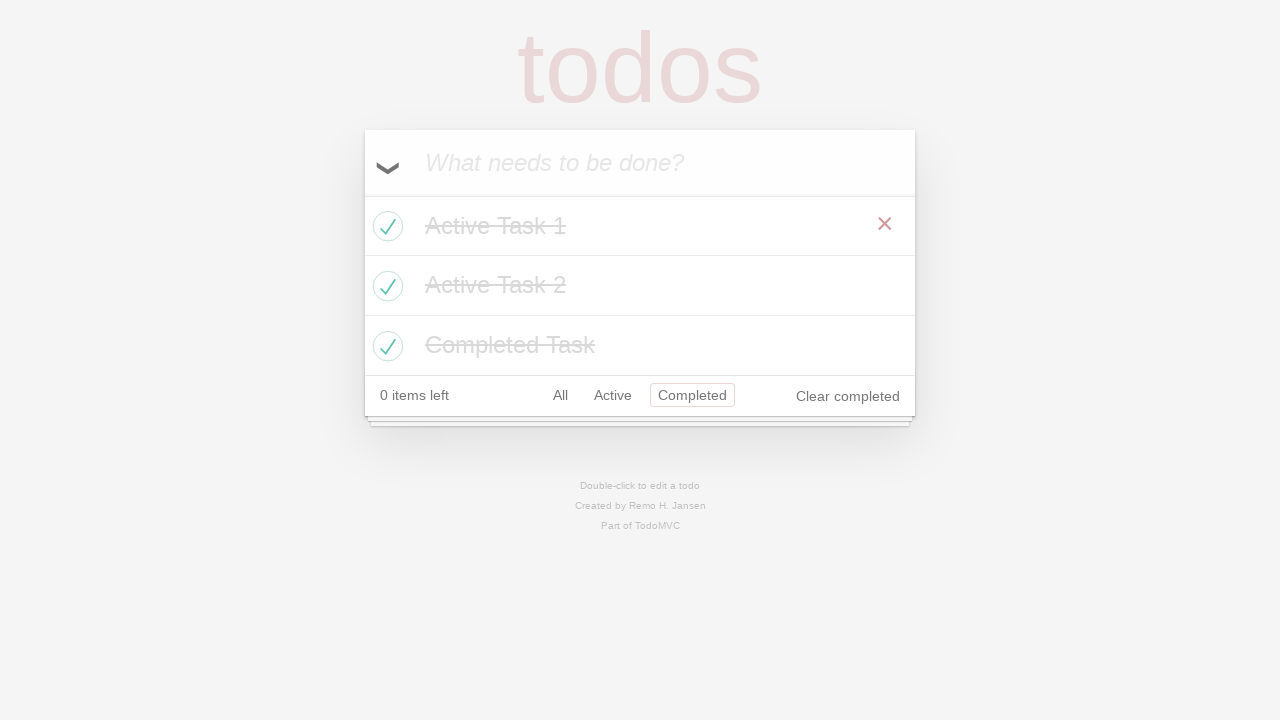

Clicked clear completed button to remove all completed tasks at (848, 396) on button.clear-completed
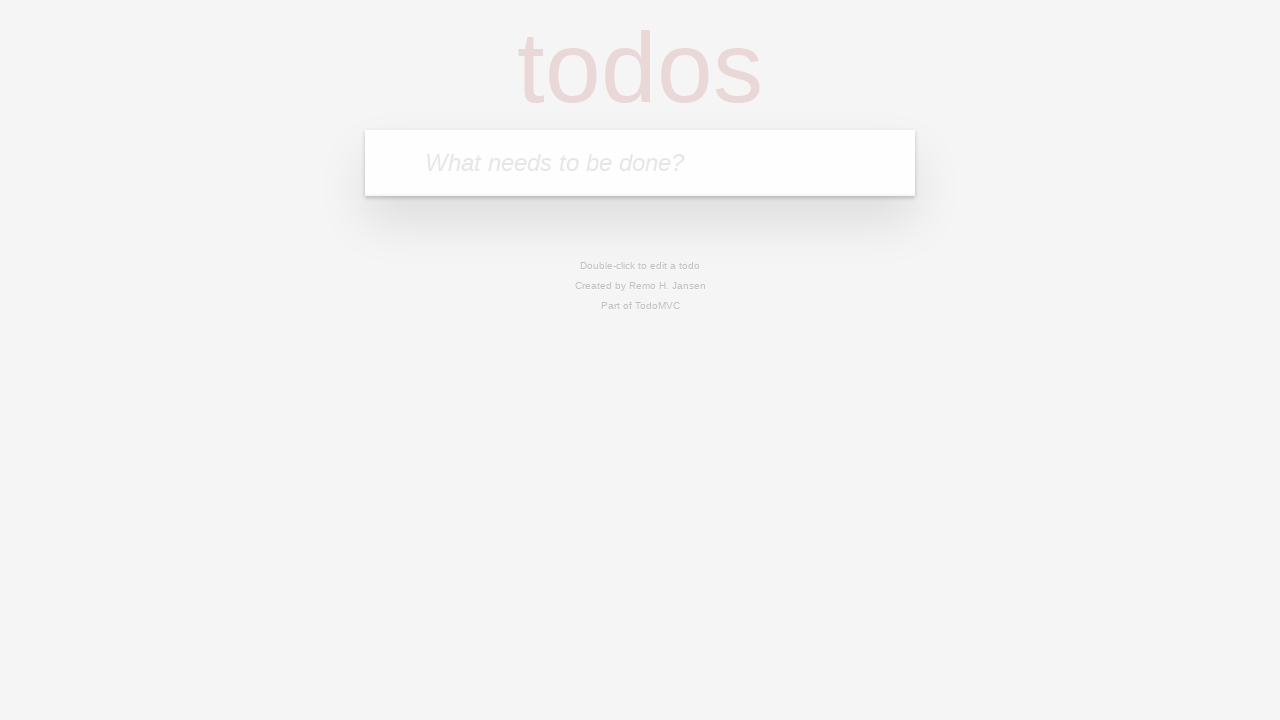

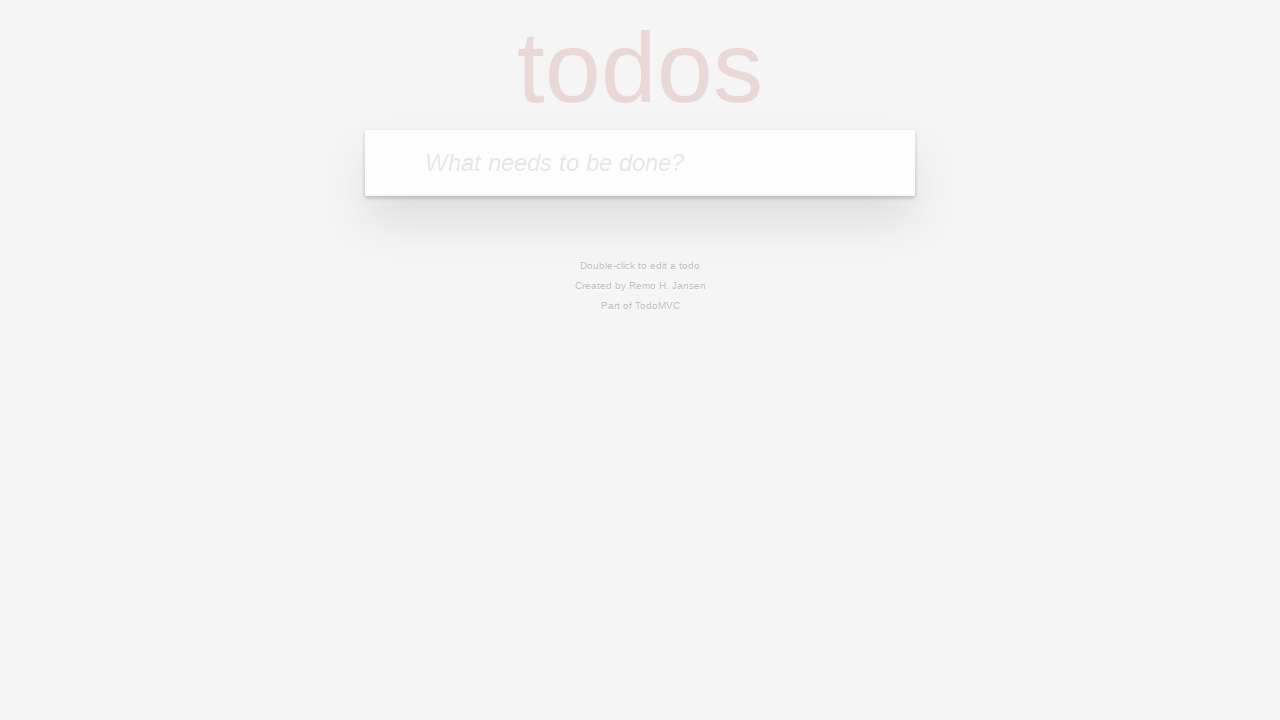